Tests the passenger selection dropdown functionality by opening the dropdown, incrementing the adult passenger count, and closing the dropdown.

Starting URL: https://rahulshettyacademy.com/dropdownsPractise/

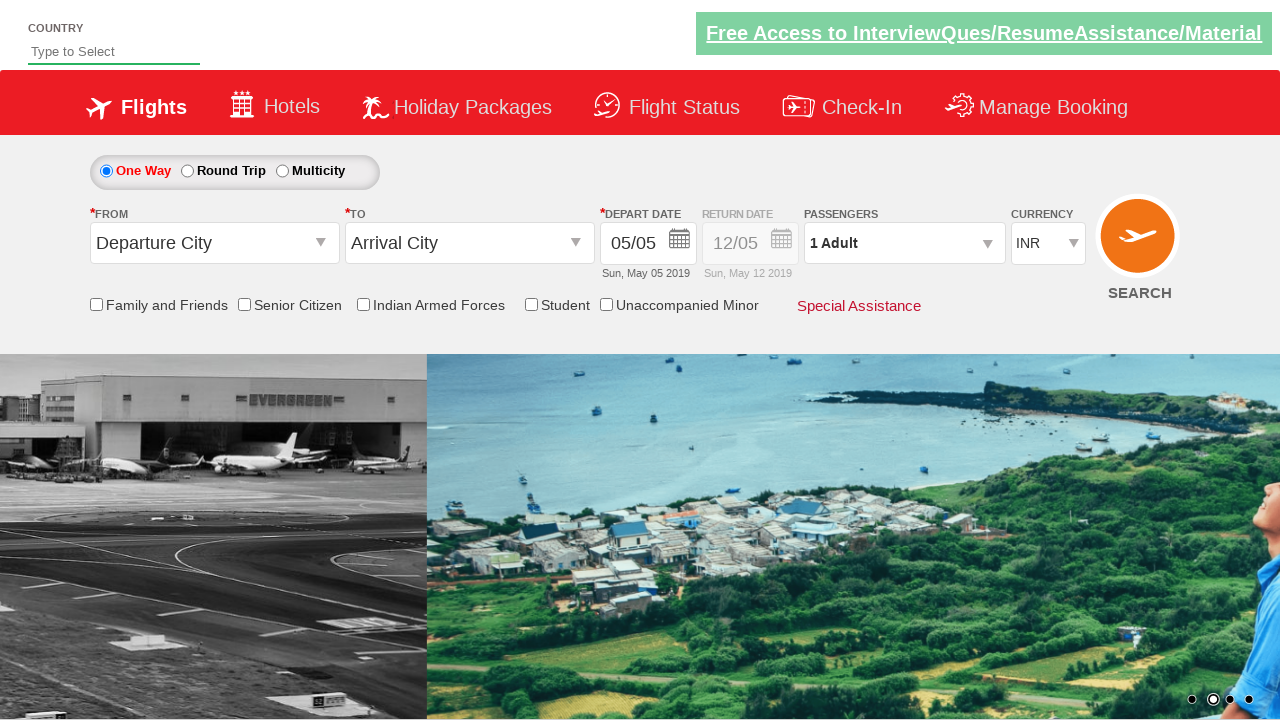

Clicked passenger info dropdown to open it at (904, 243) on #divpaxinfo
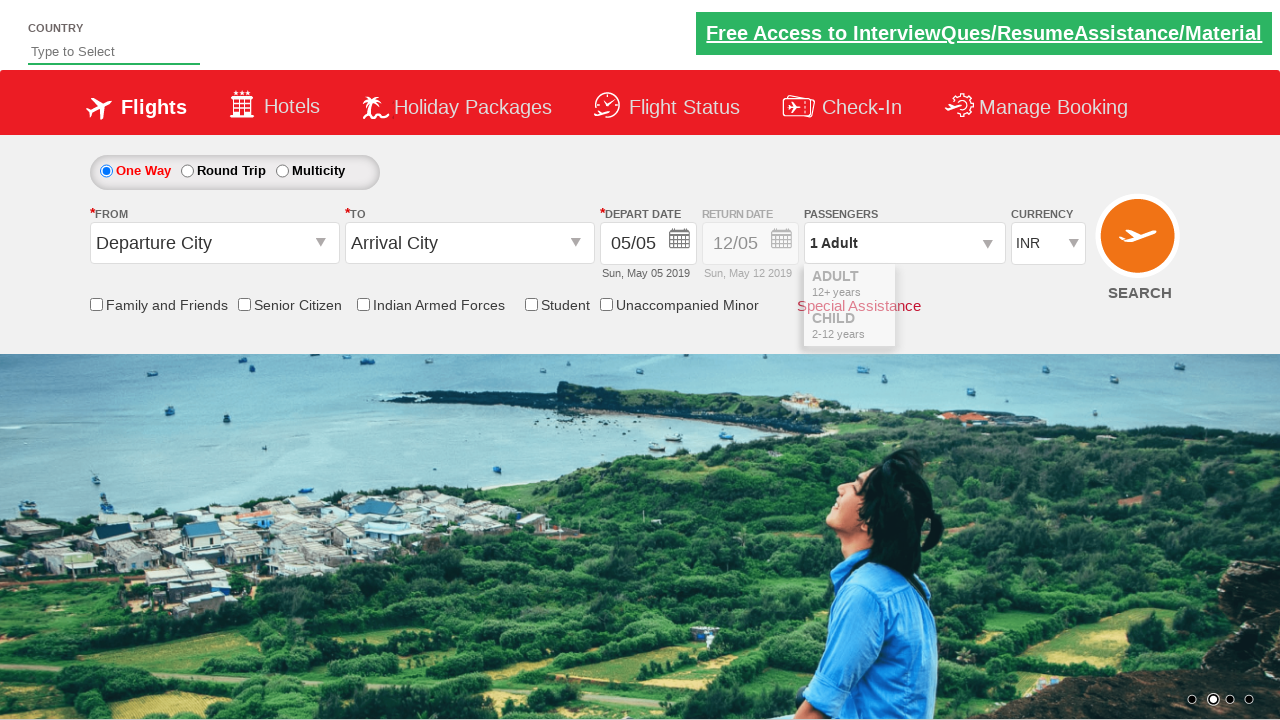

Dropdown opened and increment adult button is now visible
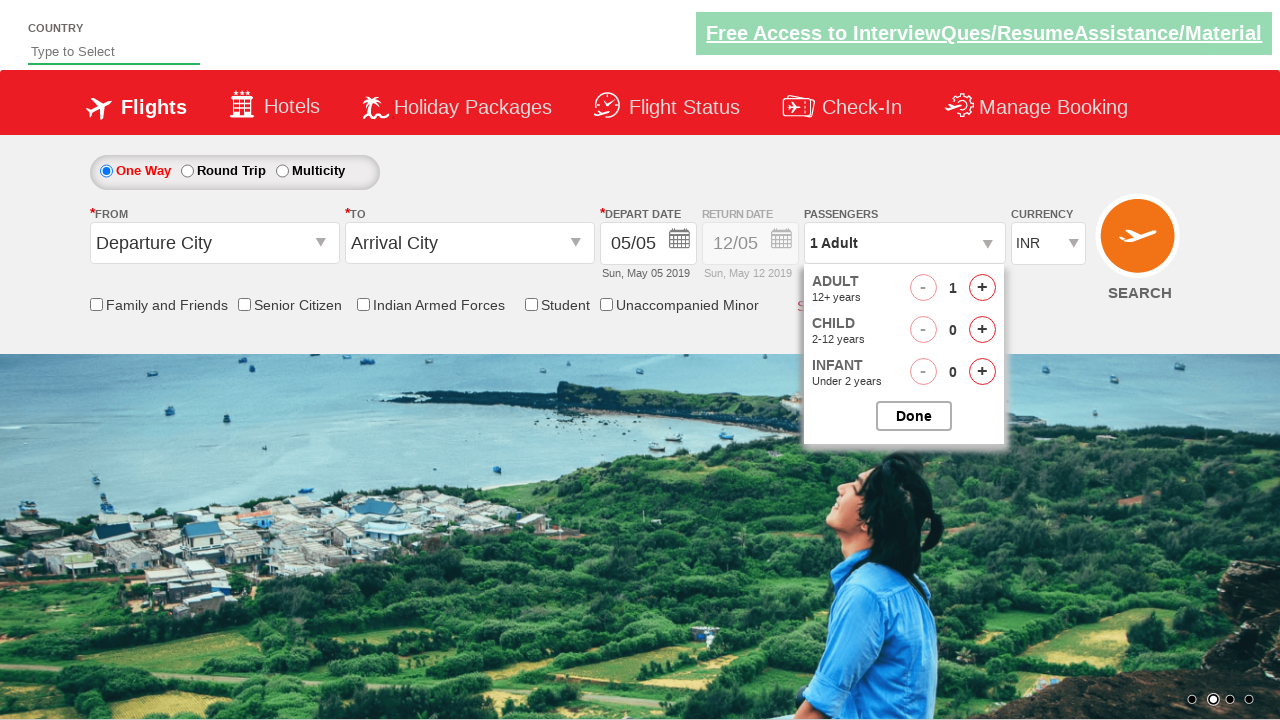

Clicked to increment adult passenger count at (982, 288) on #hrefIncAdt
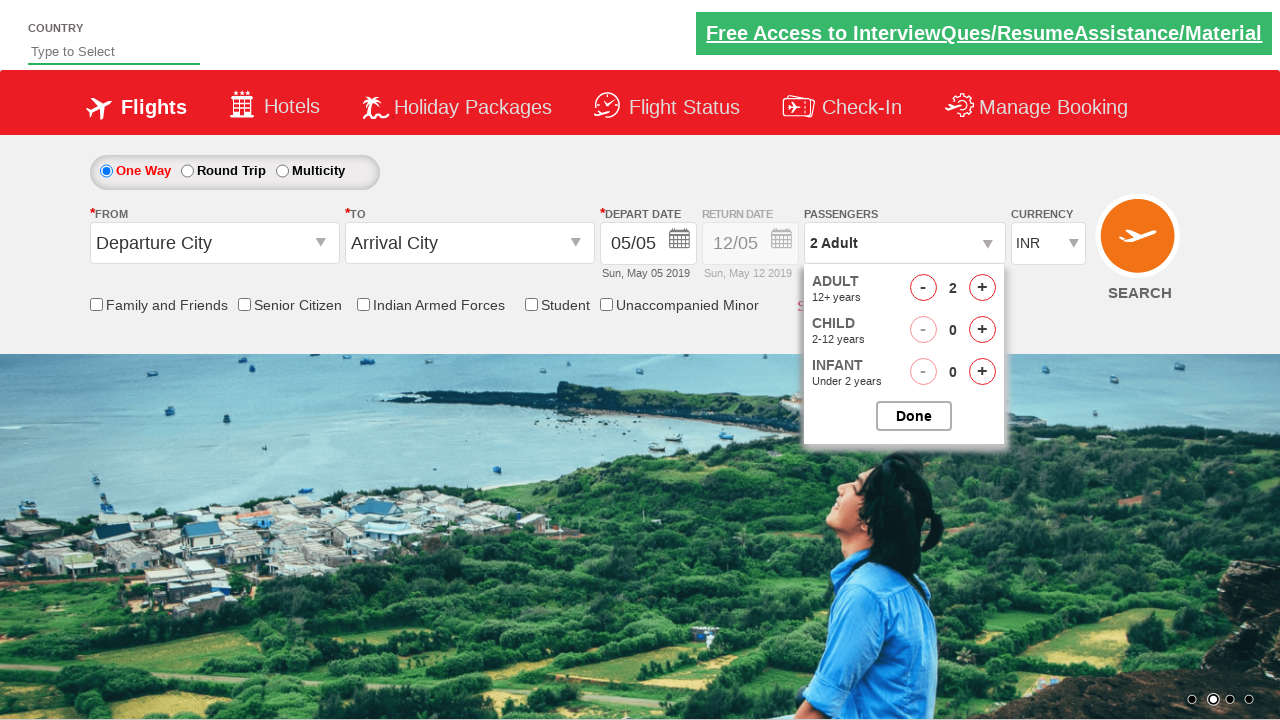

Closed the passenger options dropdown at (914, 416) on #btnclosepaxoption
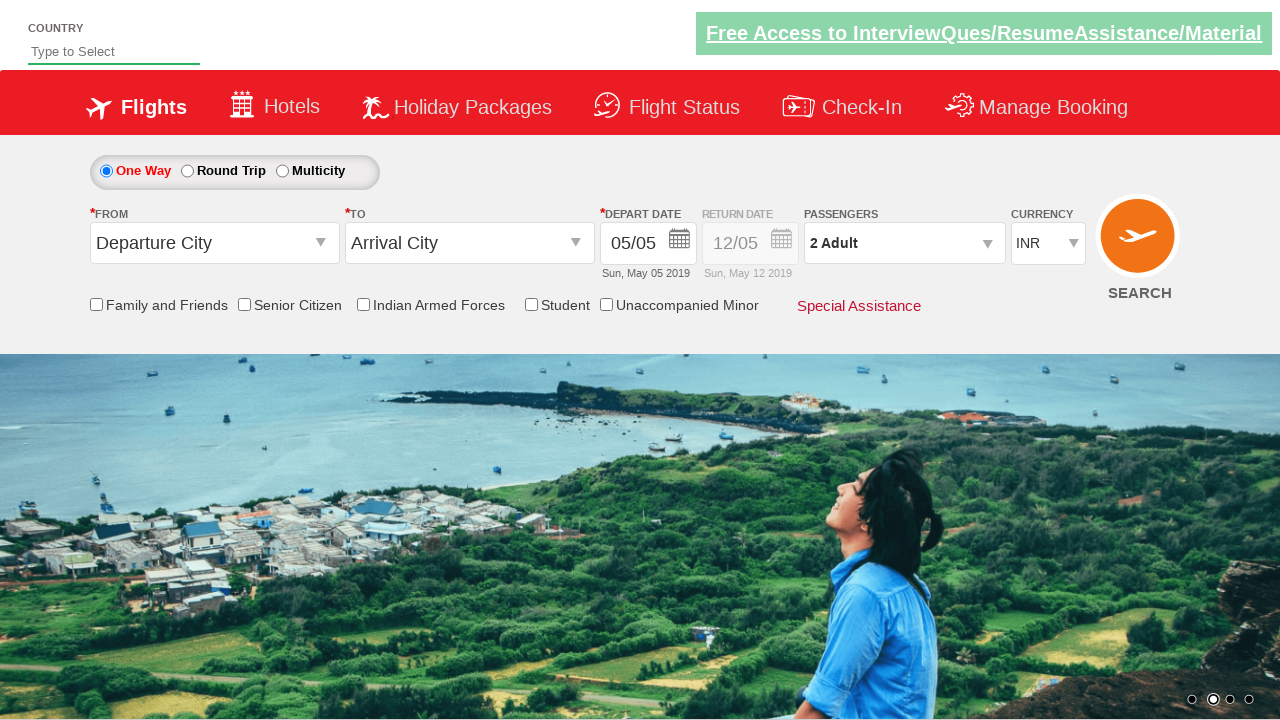

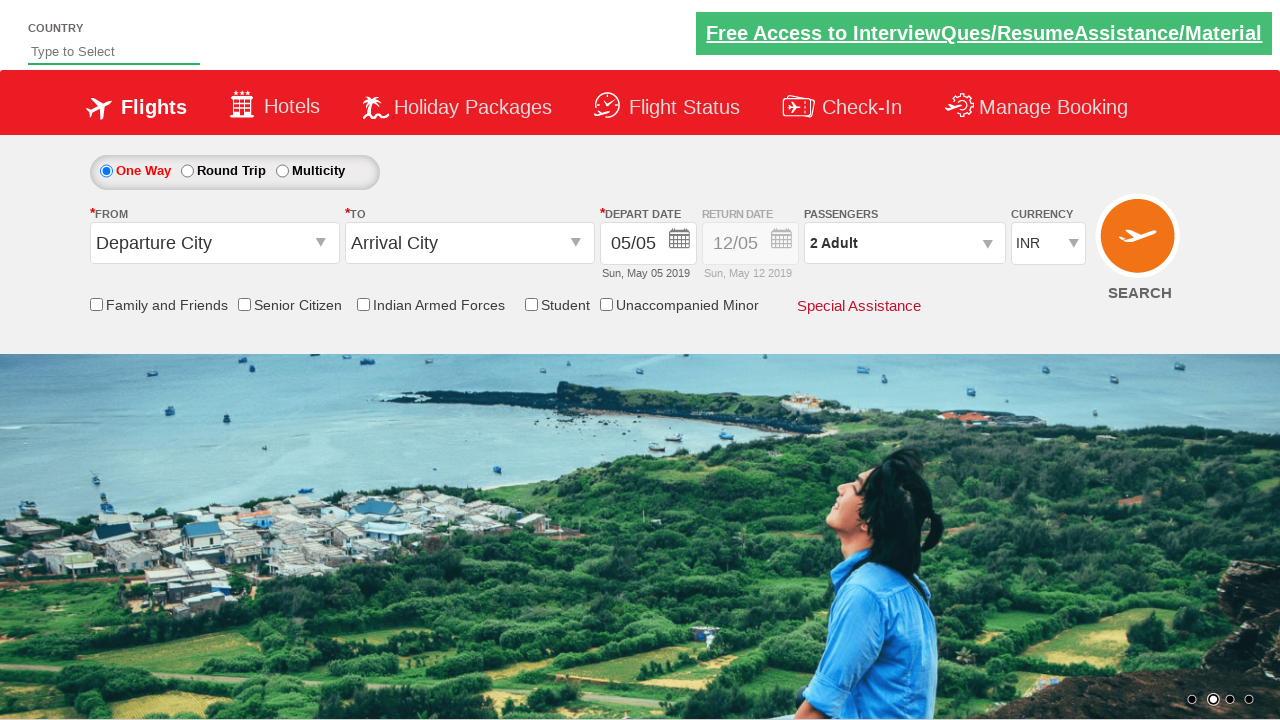